Tests the jQuery UI resizable widget by switching to the demo iframe and performing a click-and-hold drag operation on the resize handle to resize the element.

Starting URL: https://jqueryui.com/resizable/

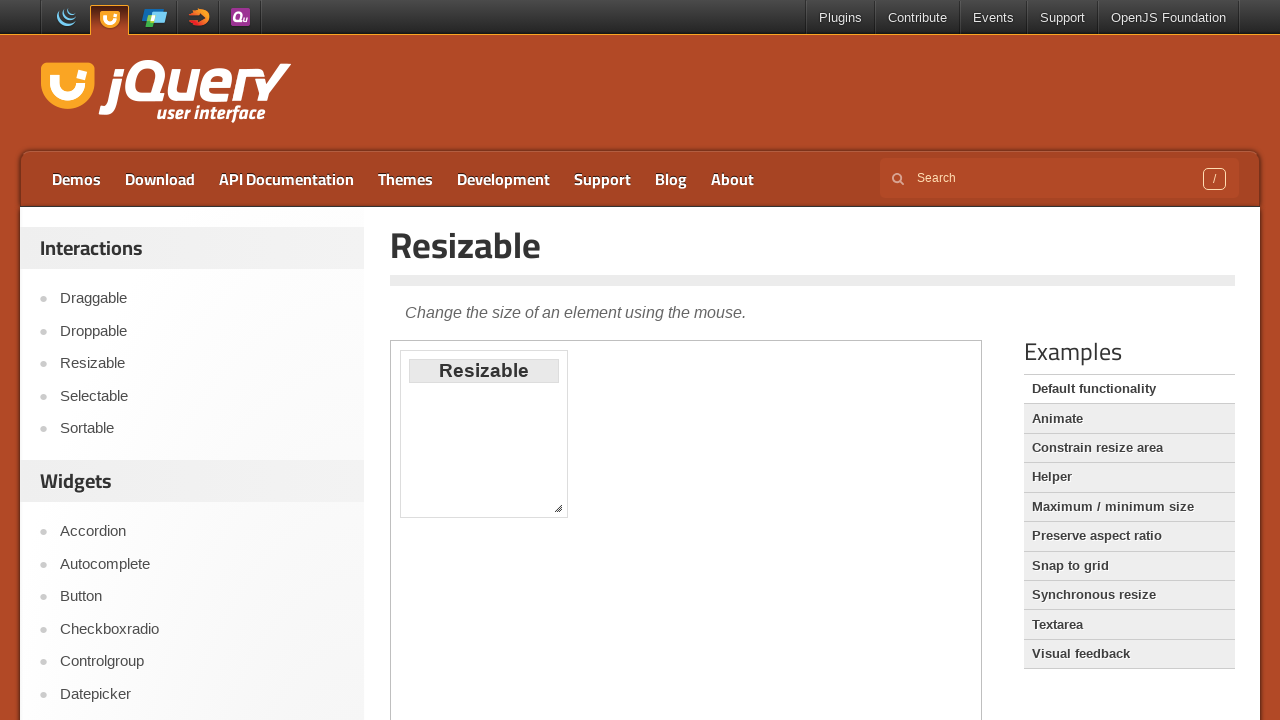

Located the demo iframe
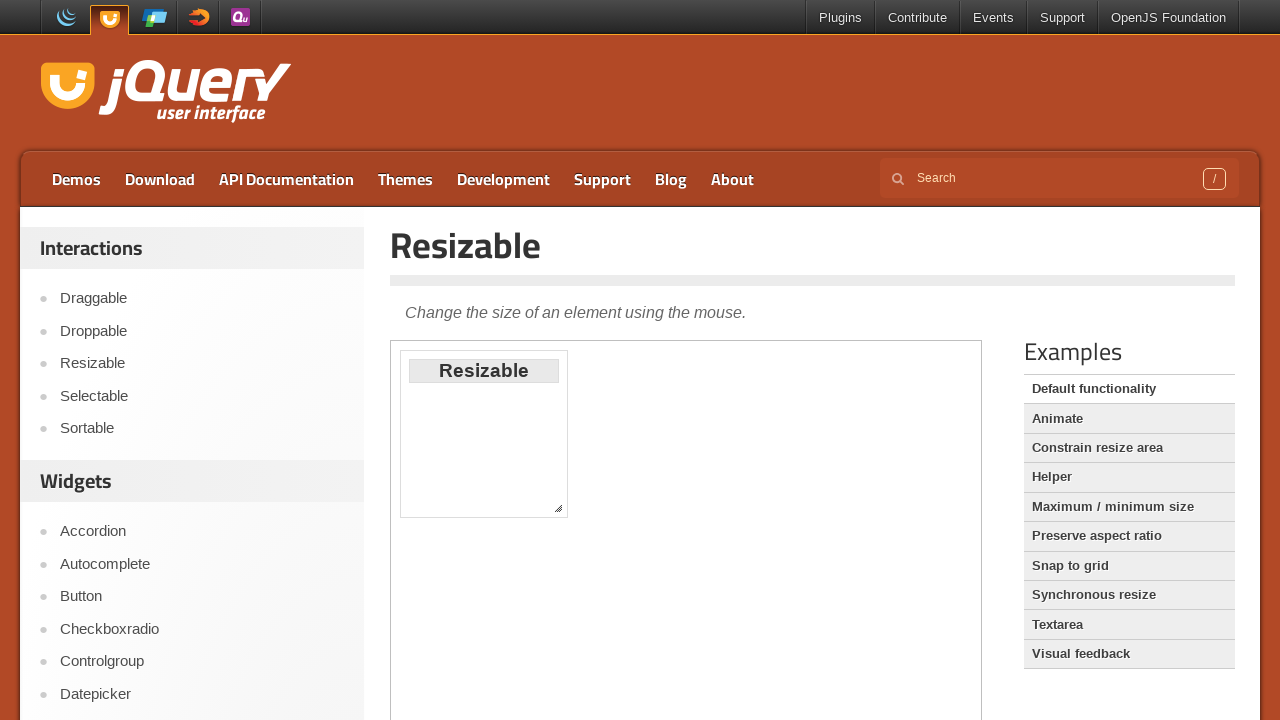

Located the resize handle element
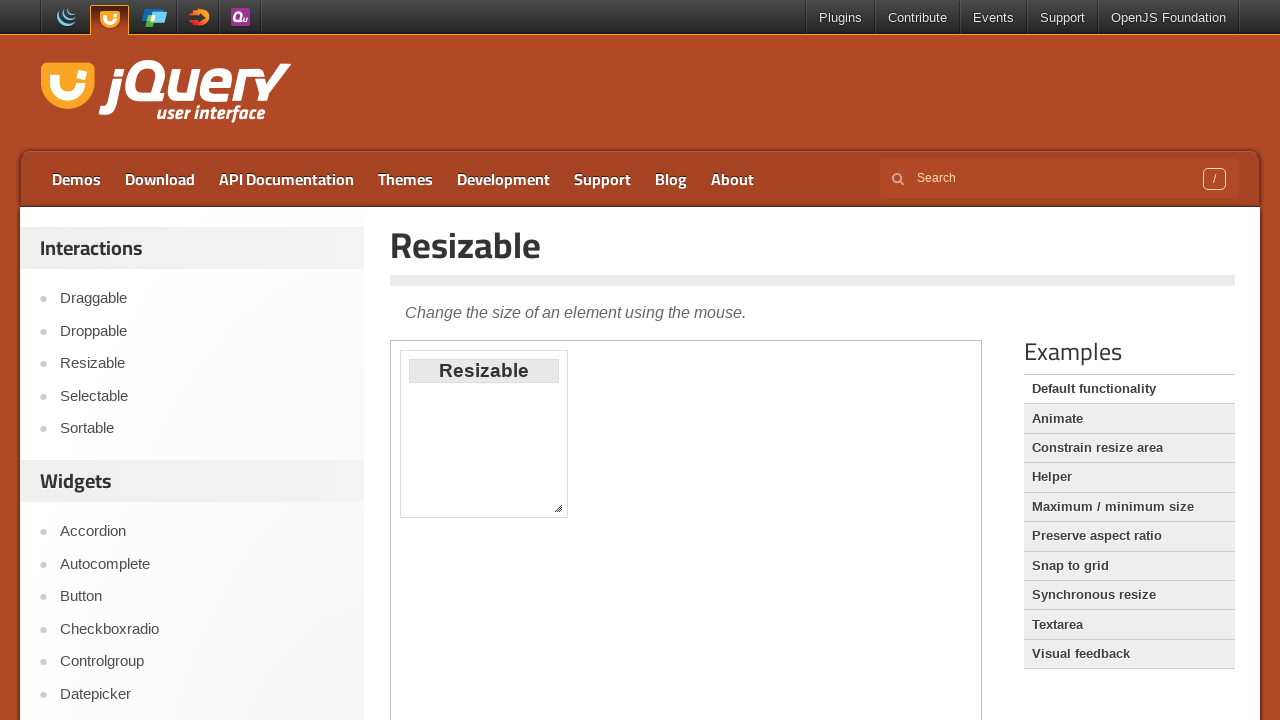

Retrieved bounding box of the resize handle
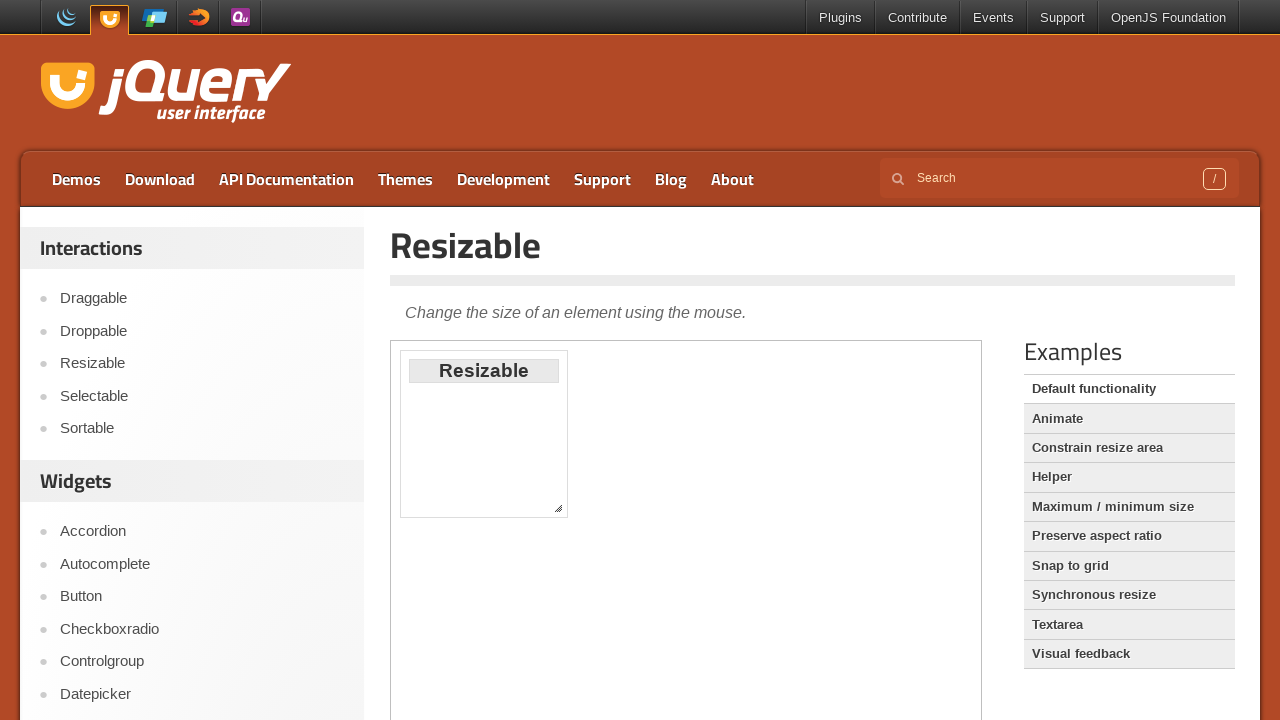

Hovered over the resize handle at (558, 508) on iframe >> nth=0 >> internal:control=enter-frame >> div.ui-icon-gripsmall-diagona
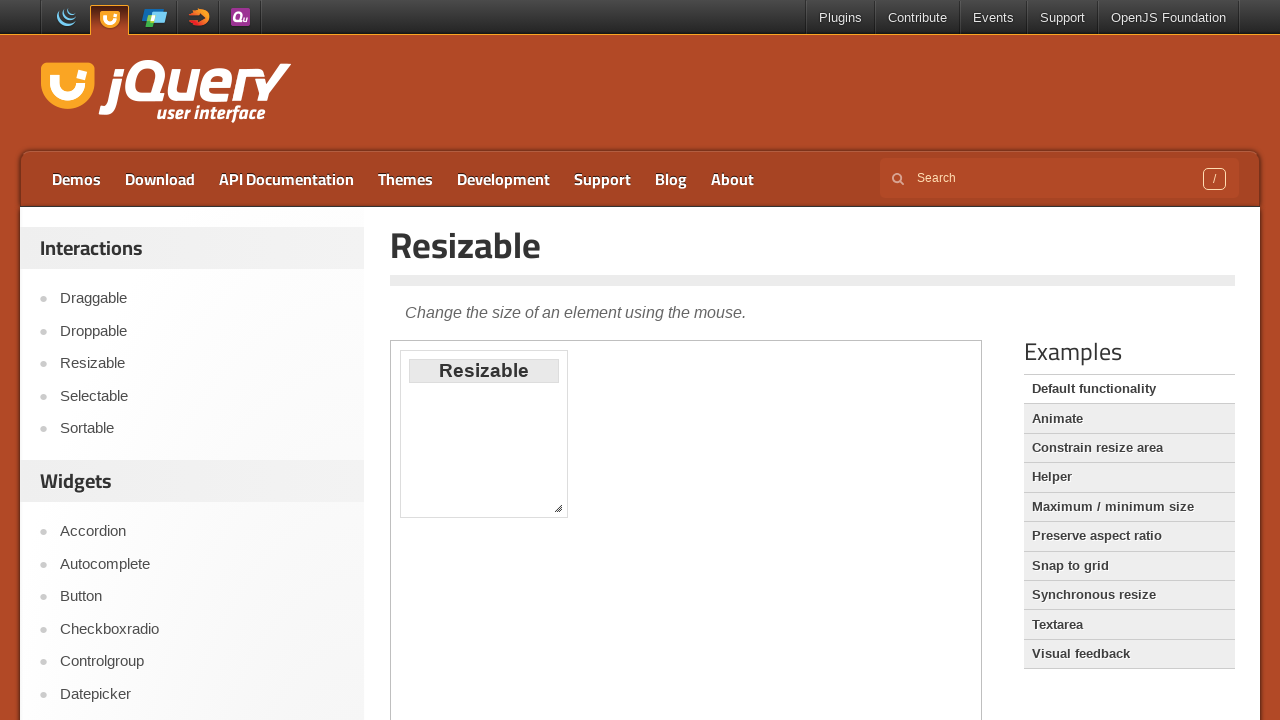

Pressed mouse button down on the resize handle at (558, 508)
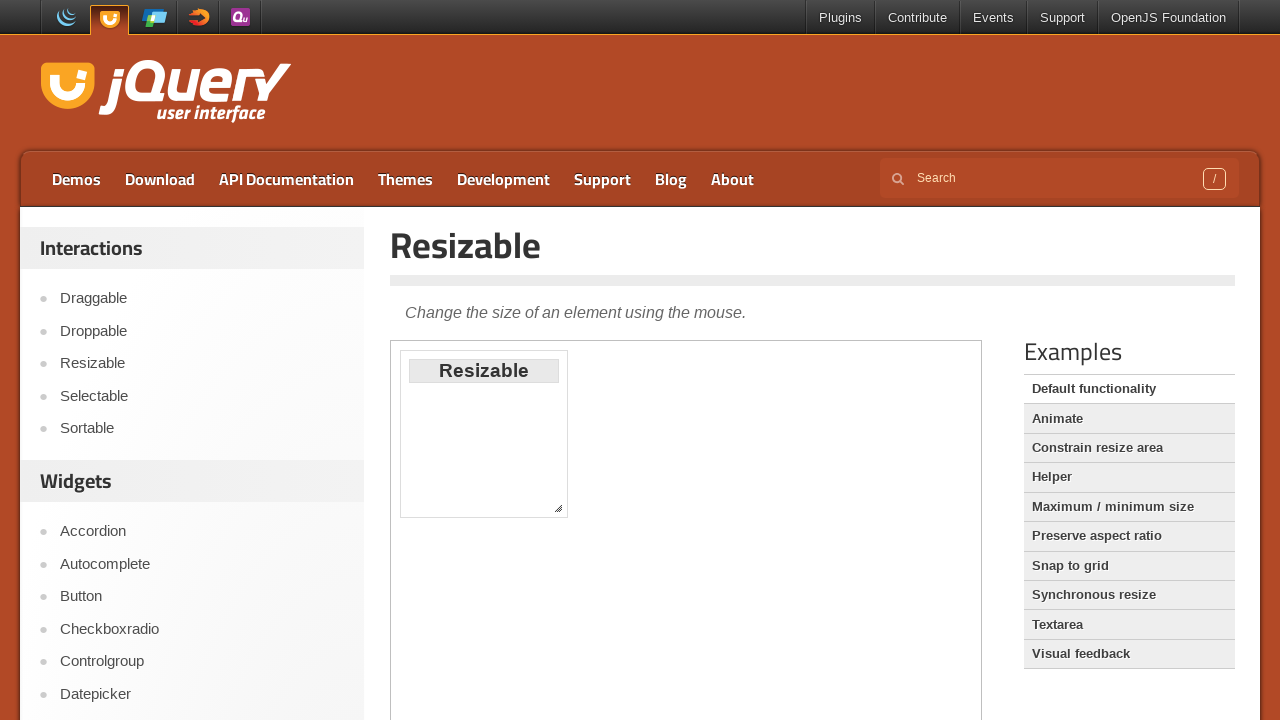

Dragged mouse by offset (30, 40) to resize the element at (588, 548)
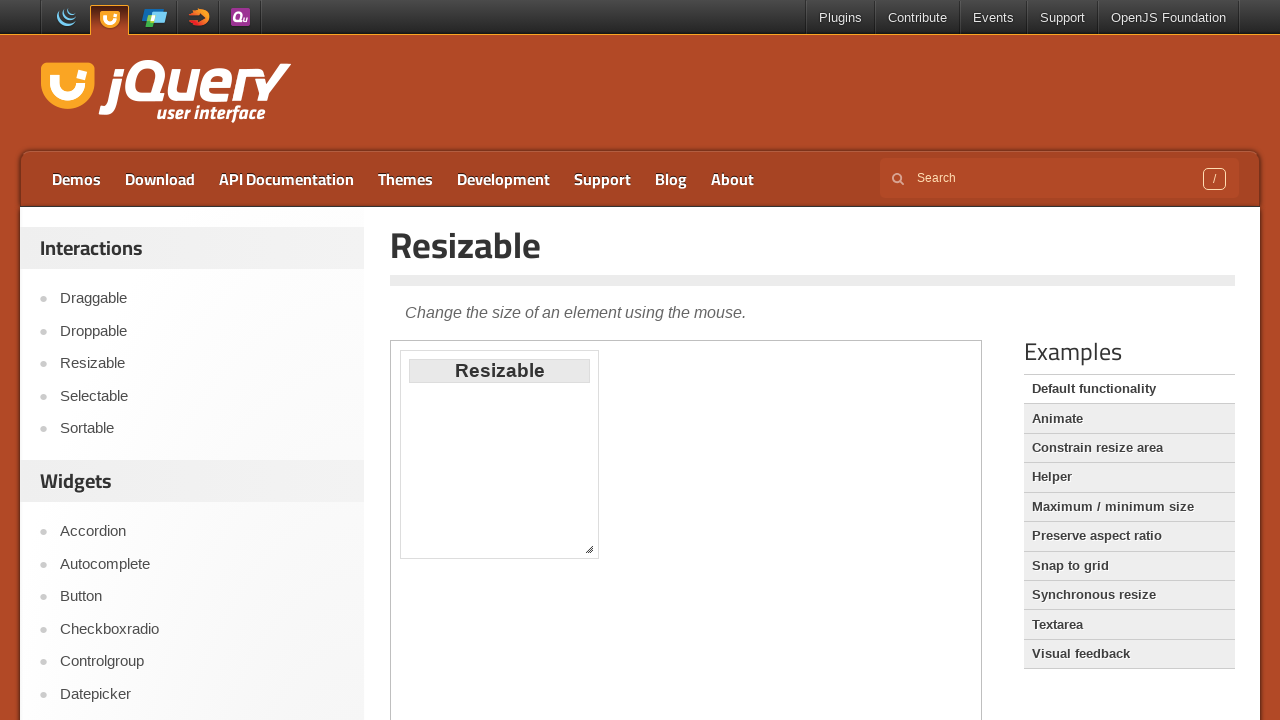

Released mouse button to complete the drag operation at (588, 548)
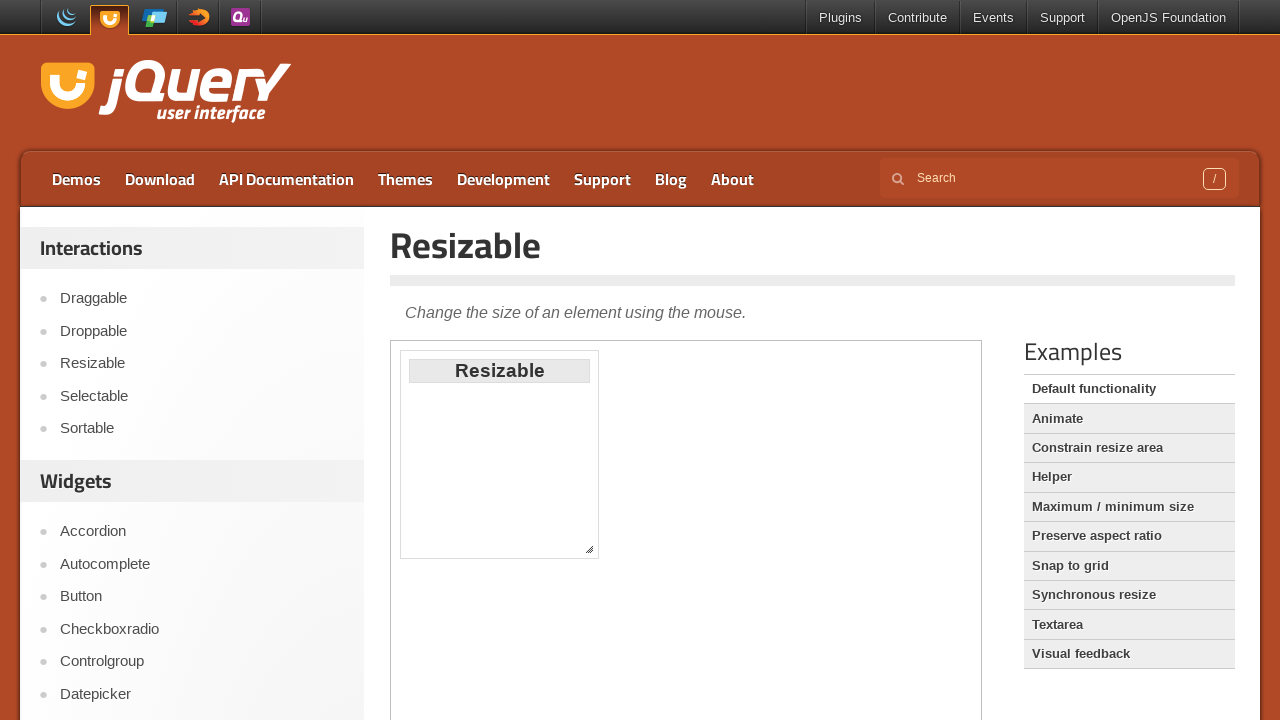

Verified the resizable element is still visible after resize
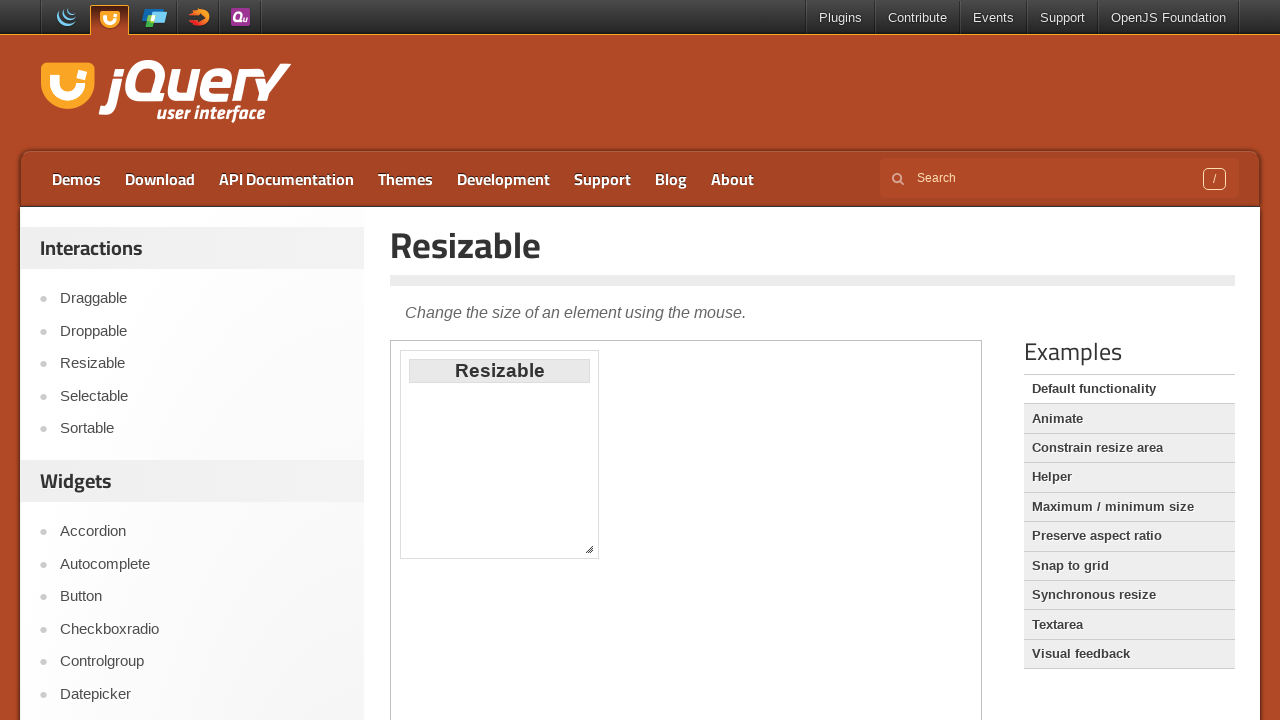

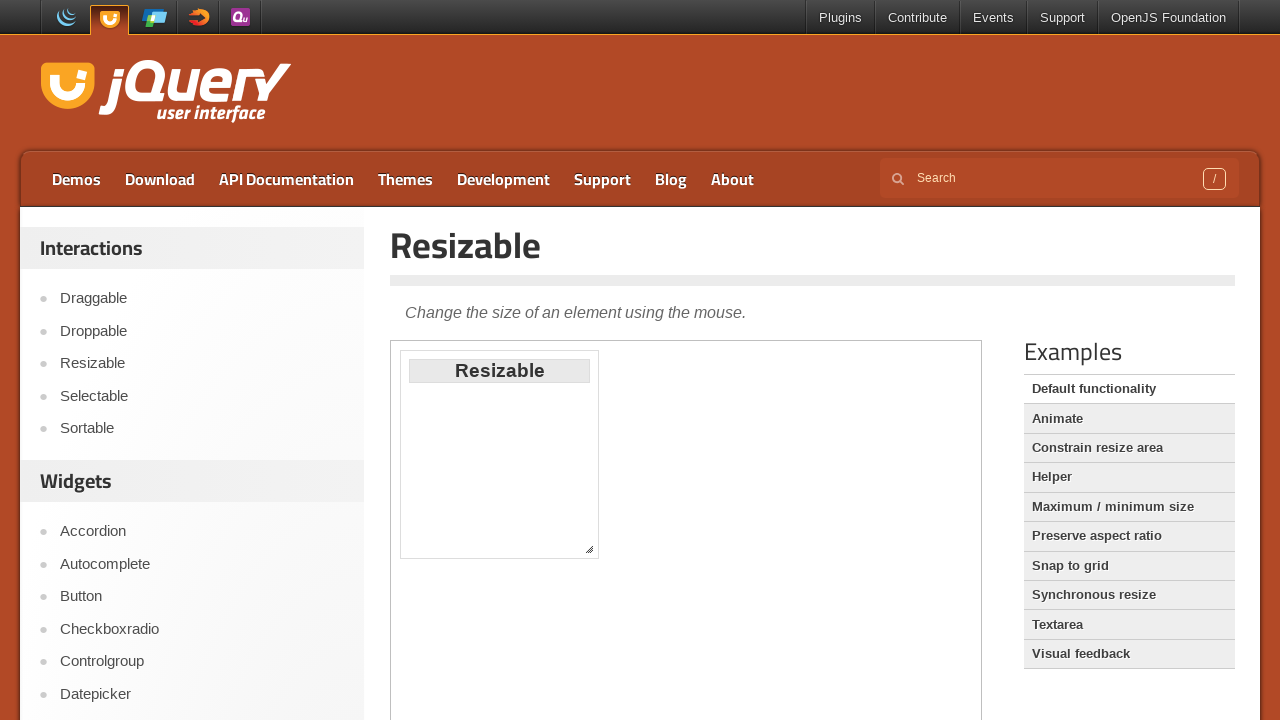